Tests that clicking Clear completed removes completed items from the list

Starting URL: https://demo.playwright.dev/todomvc

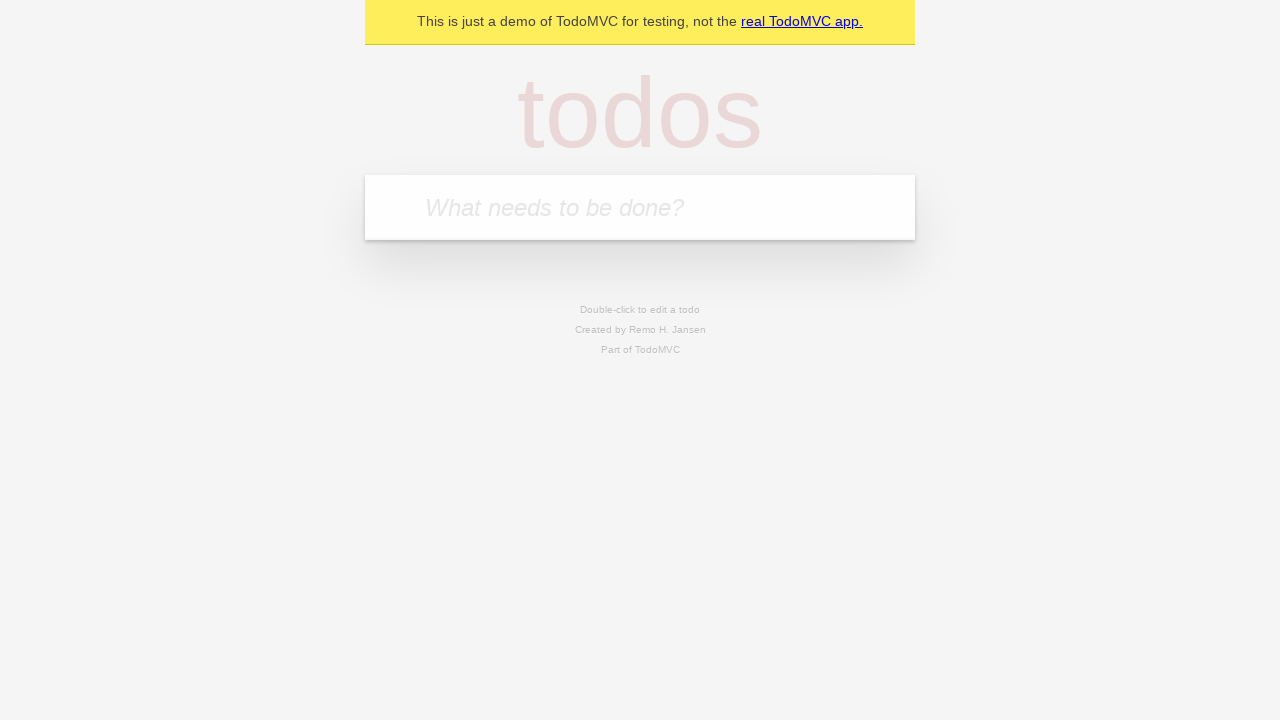

Filled todo input with 'buy some cheese' on internal:attr=[placeholder="What needs to be done?"i]
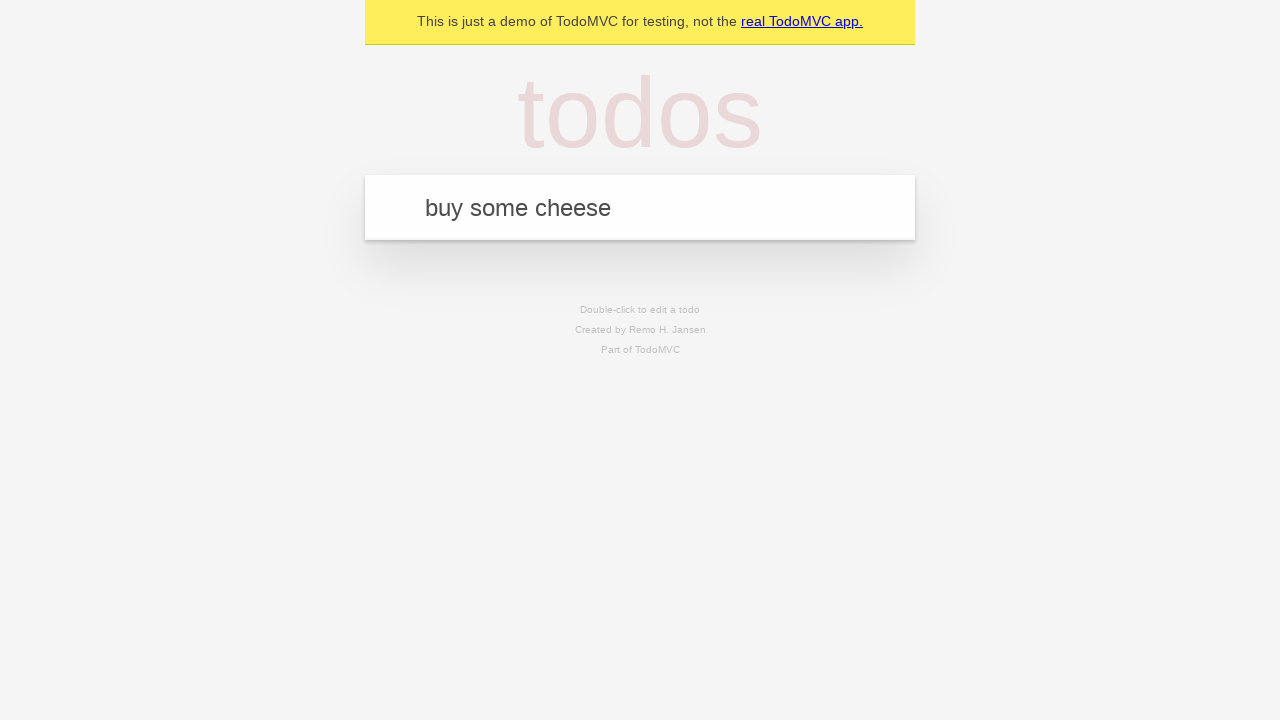

Pressed Enter to create todo 'buy some cheese' on internal:attr=[placeholder="What needs to be done?"i]
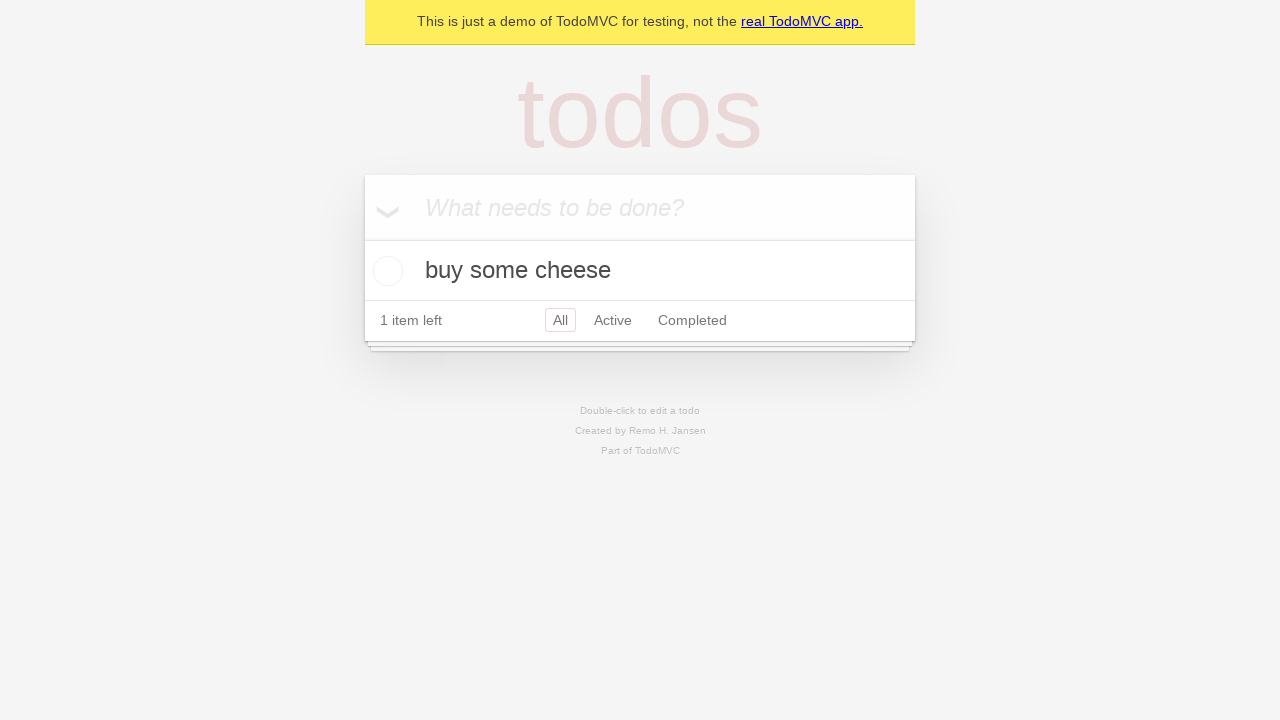

Filled todo input with 'feed the cat' on internal:attr=[placeholder="What needs to be done?"i]
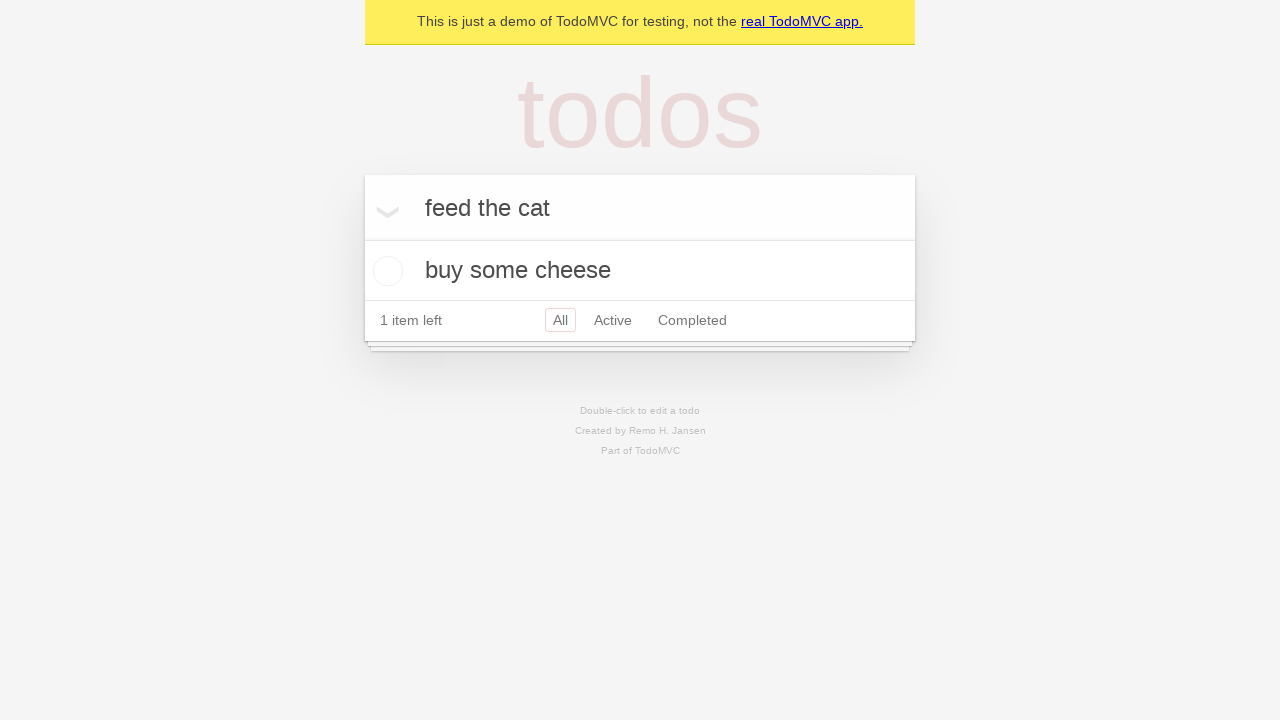

Pressed Enter to create todo 'feed the cat' on internal:attr=[placeholder="What needs to be done?"i]
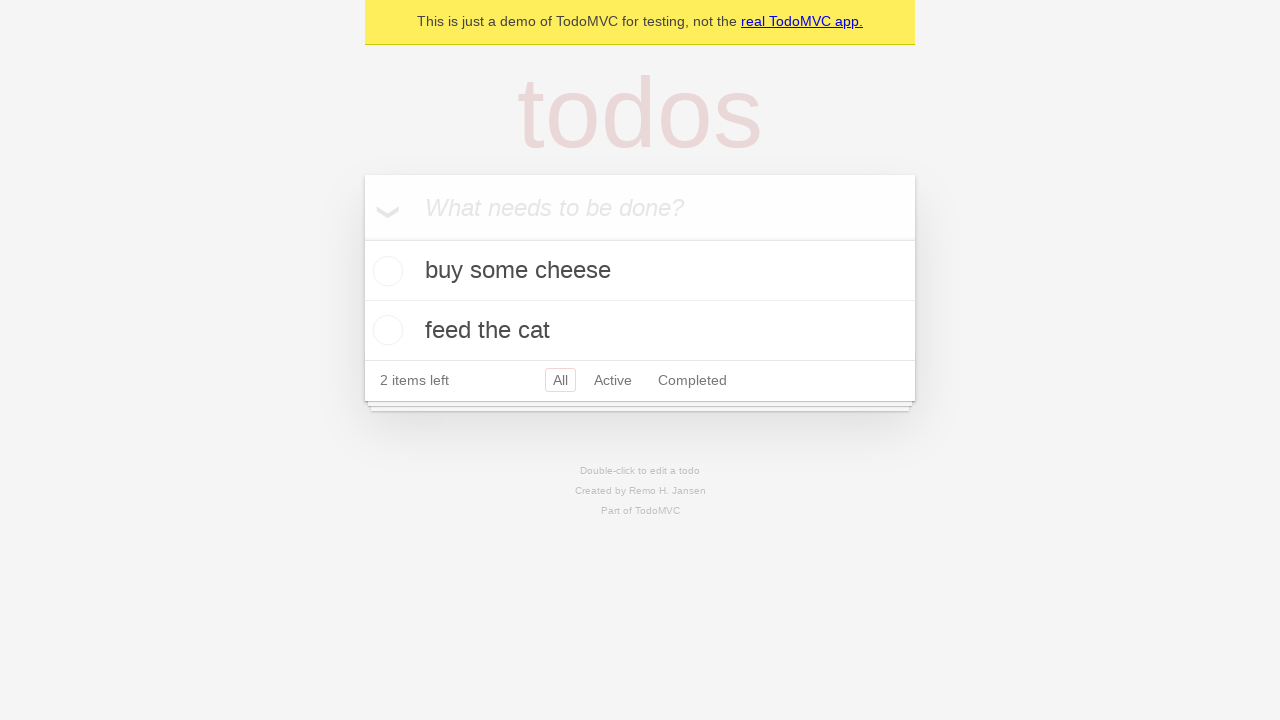

Filled todo input with 'book a doctors appointment' on internal:attr=[placeholder="What needs to be done?"i]
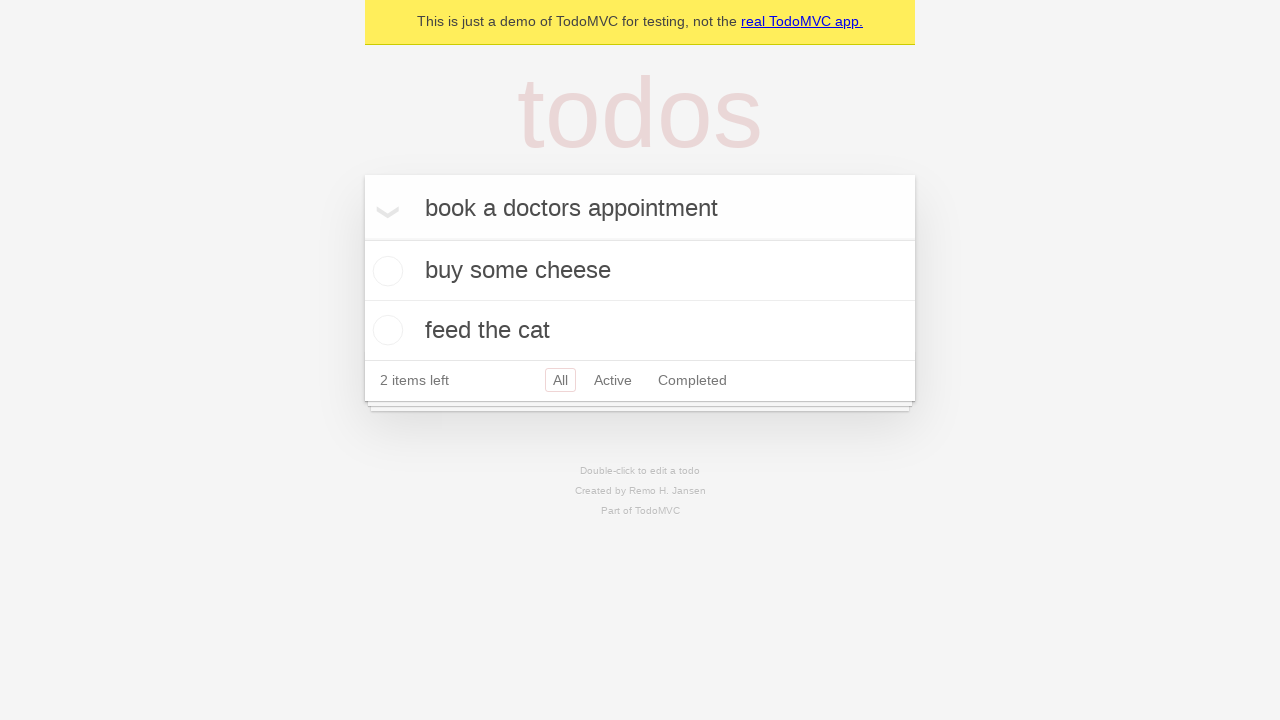

Pressed Enter to create todo 'book a doctors appointment' on internal:attr=[placeholder="What needs to be done?"i]
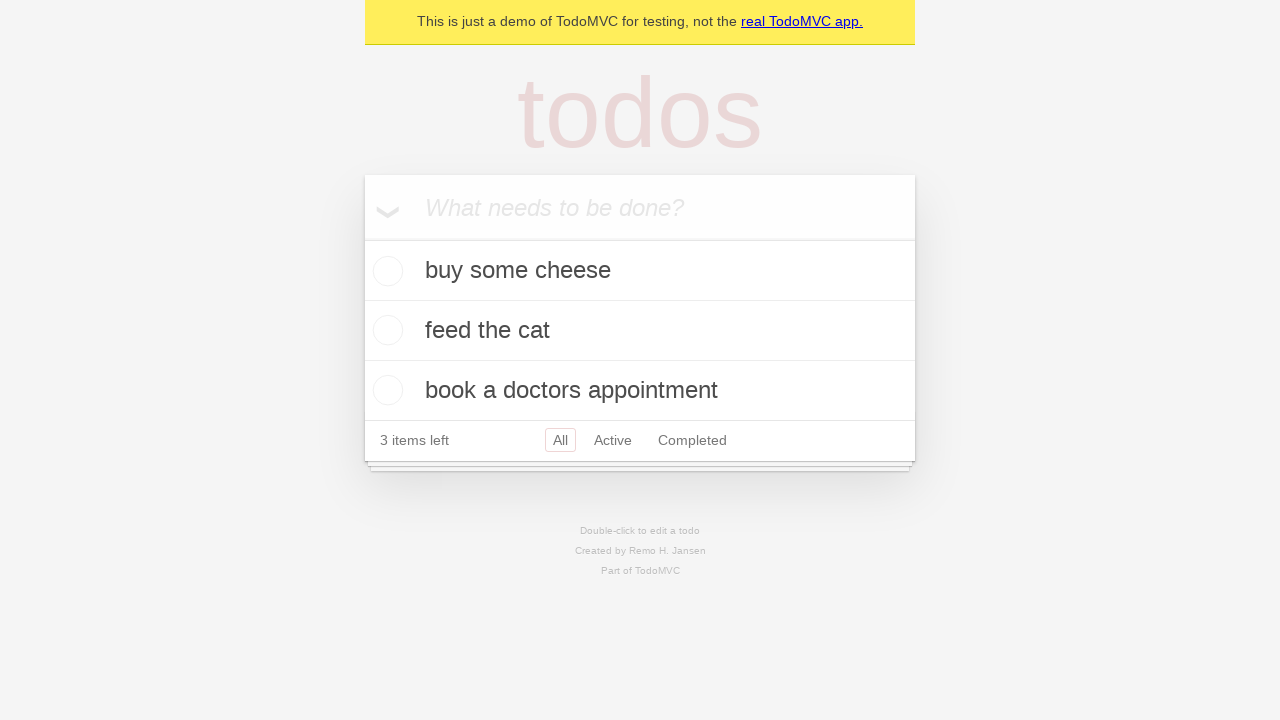

All three todos created and visible
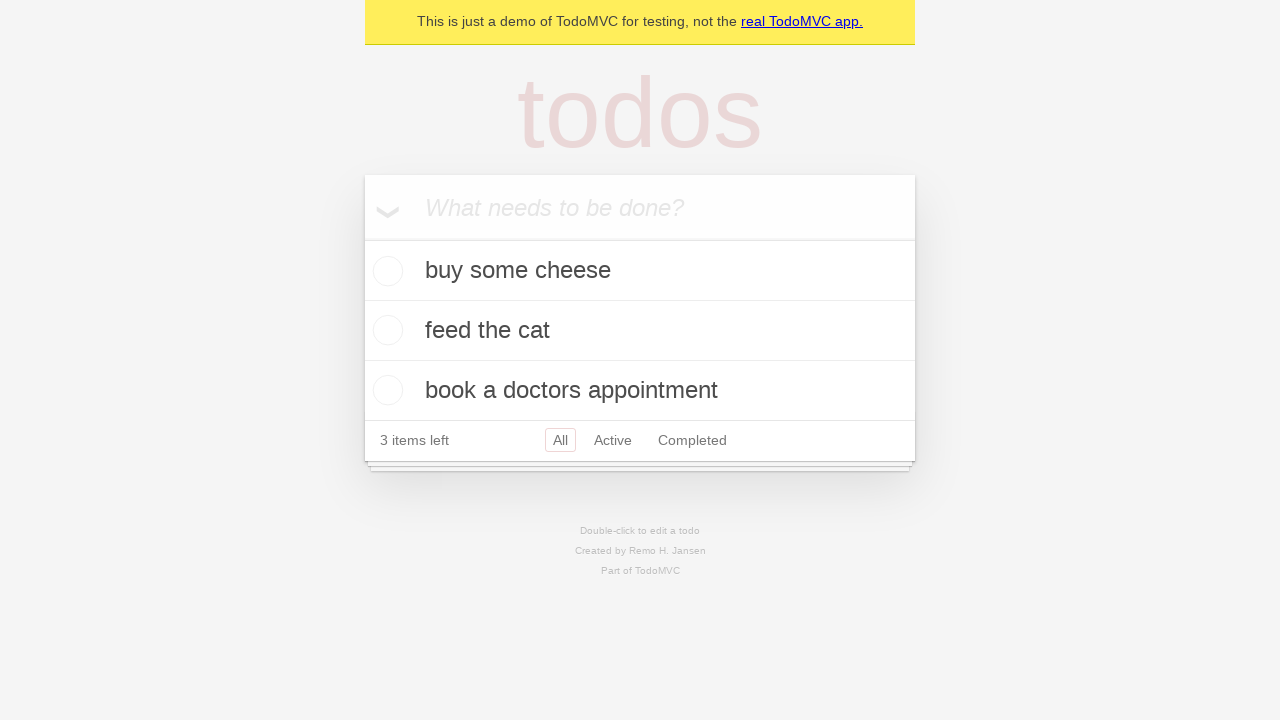

Located all todo items on the page
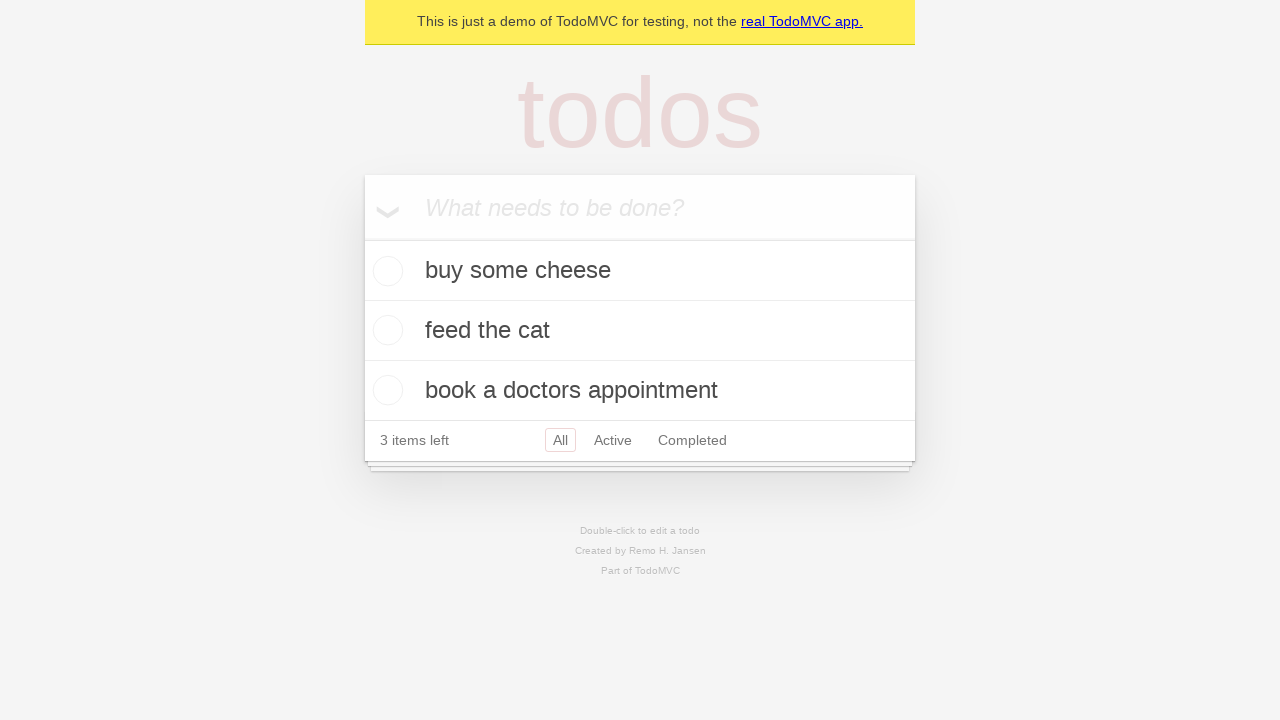

Checked the second todo item (feed the cat) at (385, 330) on internal:testid=[data-testid="todo-item"s] >> nth=1 >> internal:role=checkbox
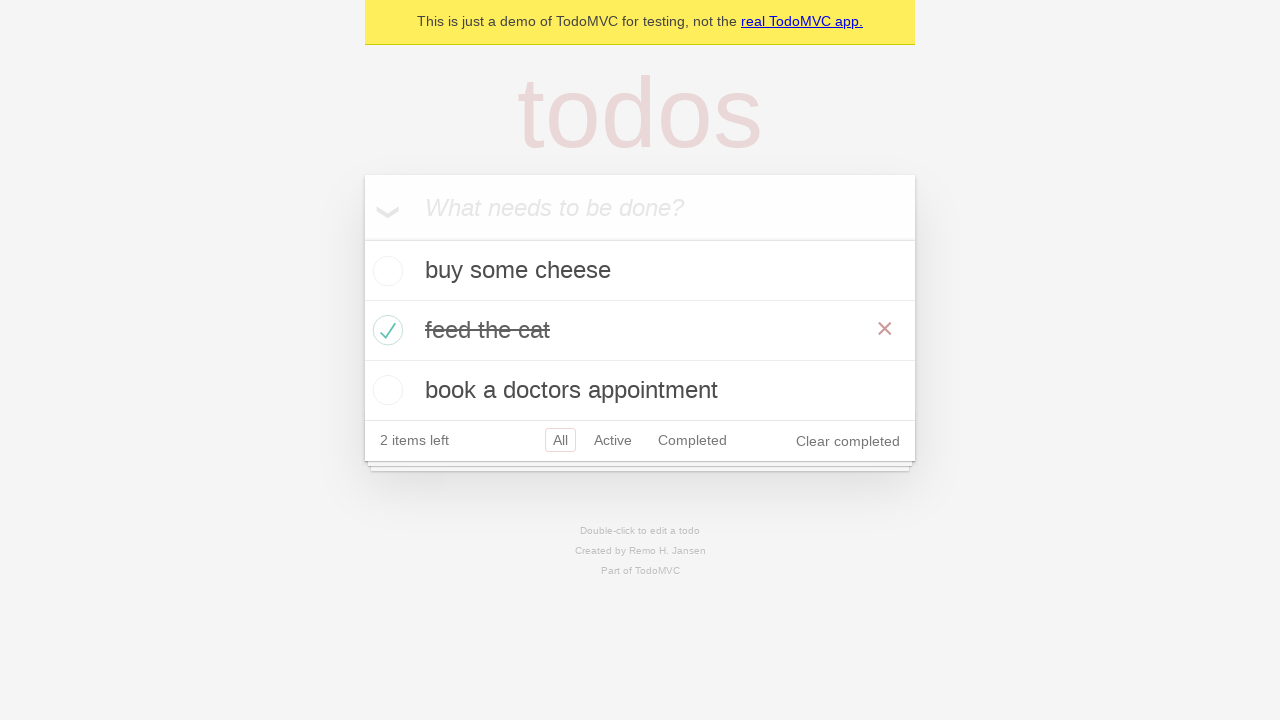

Clicked 'Clear completed' button at (848, 441) on internal:role=button[name="Clear completed"i]
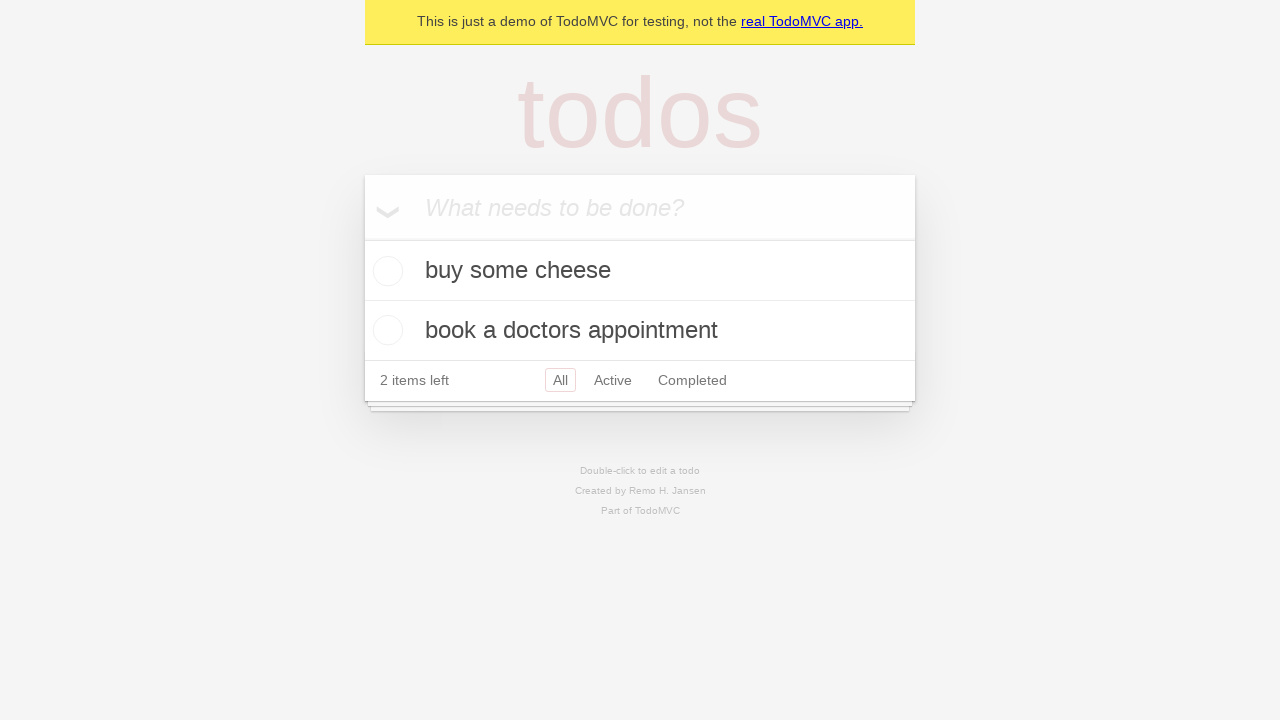

Completed item removed, 2 todos remaining
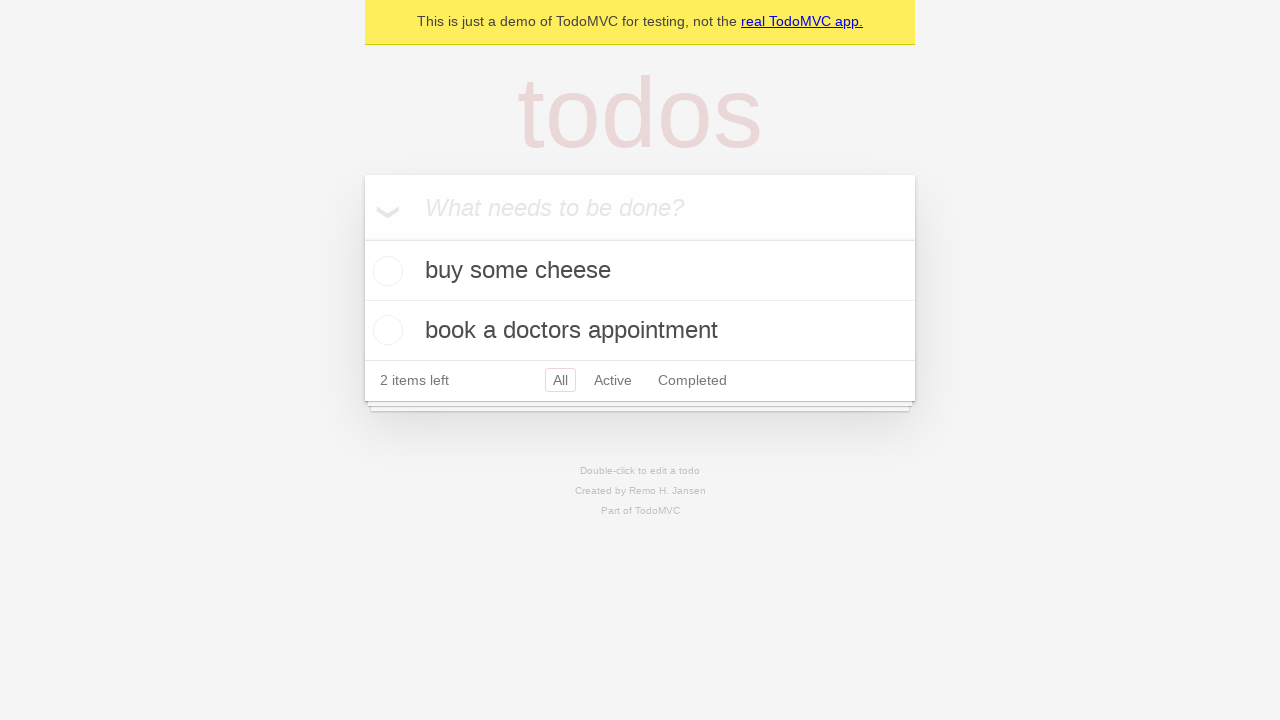

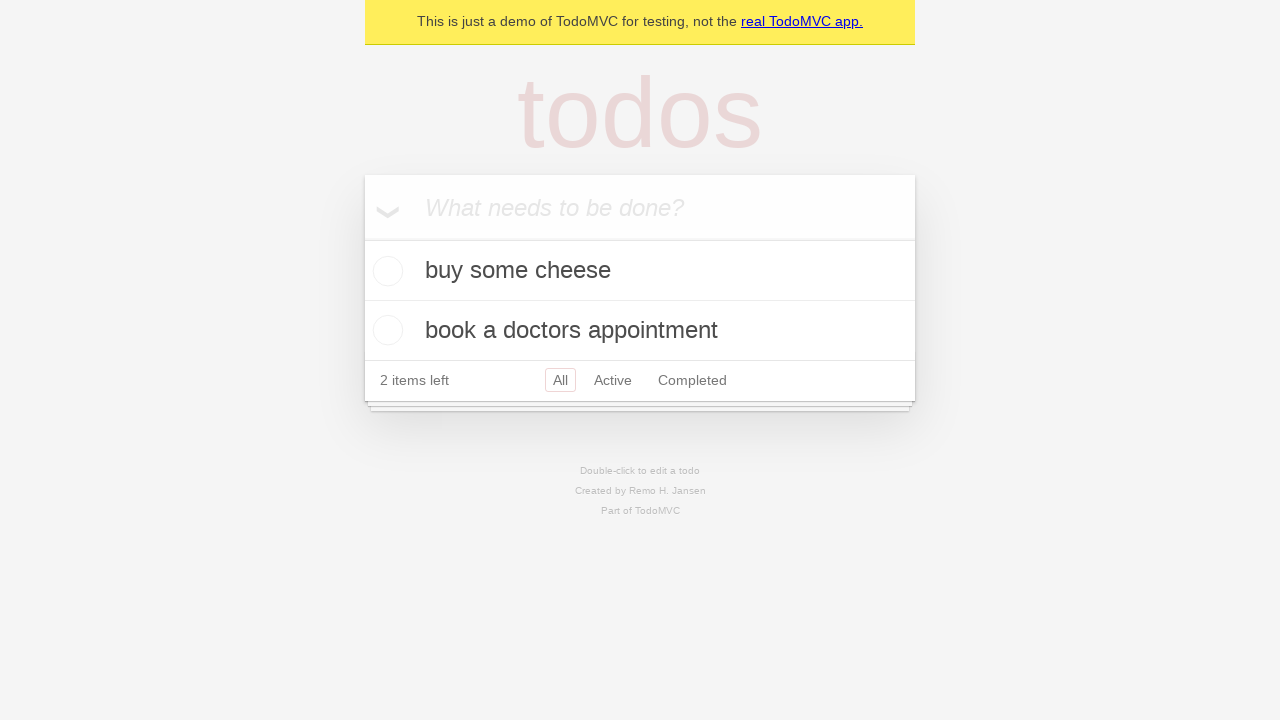